Tests editing a todo item by double-clicking, modifying the text, and pressing Enter

Starting URL: https://demo.playwright.dev/todomvc

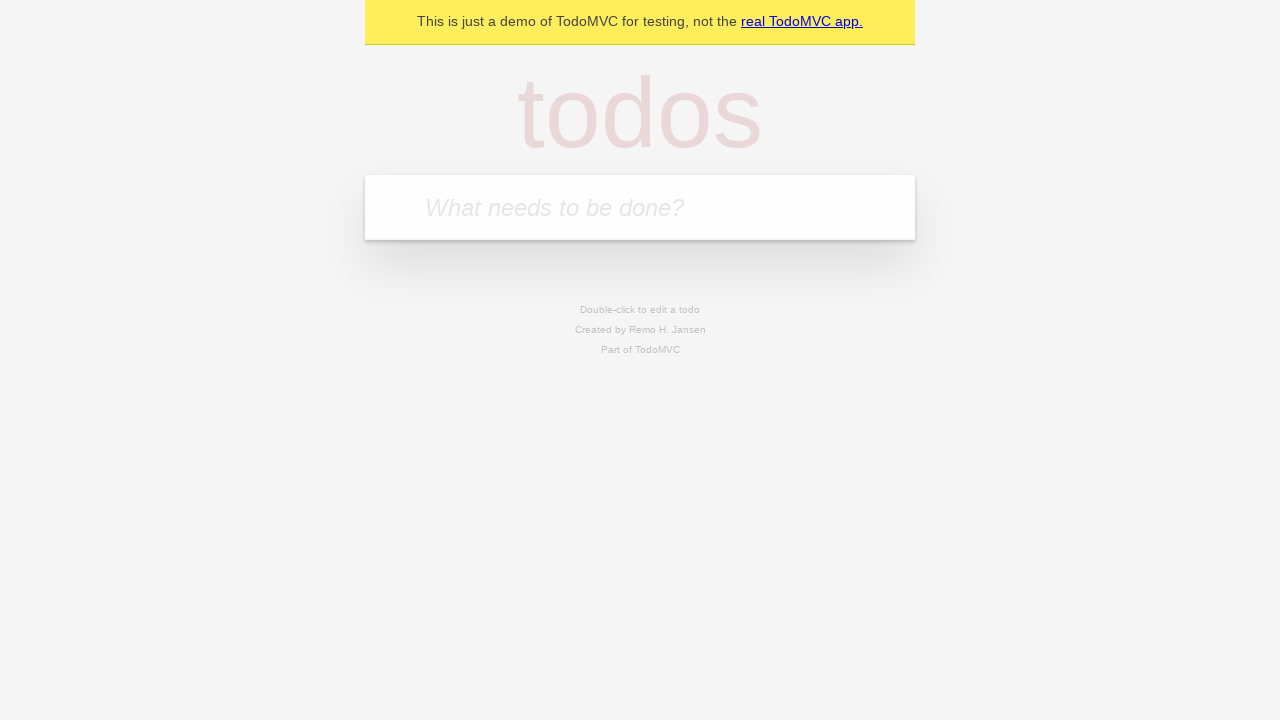

Filled new-todo input with 'buy some cheese' on .new-todo
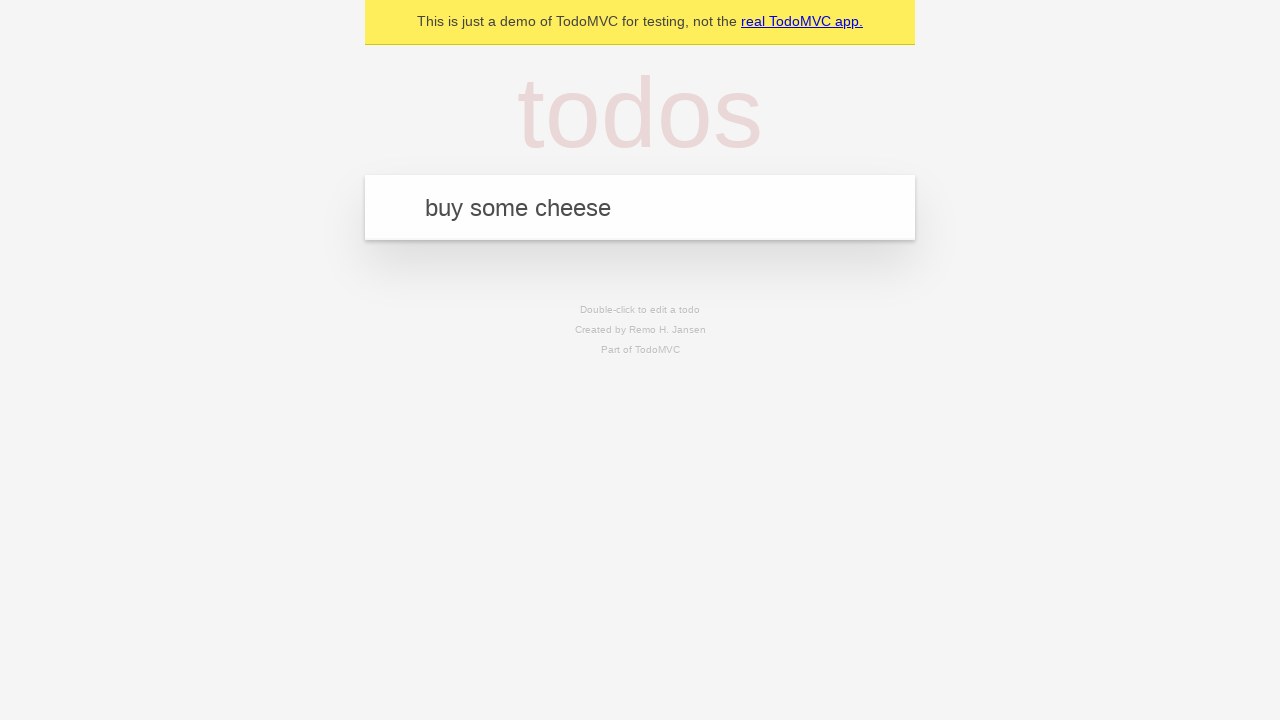

Pressed Enter to create first todo item on .new-todo
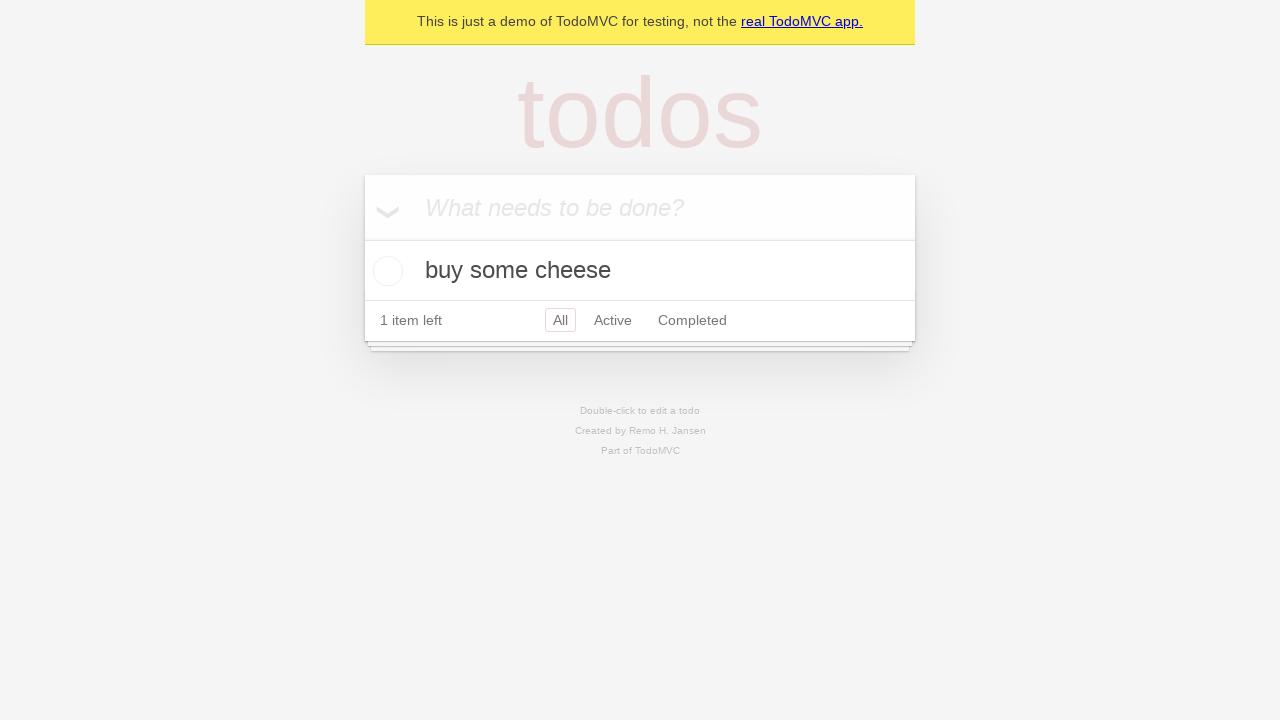

Filled new-todo input with 'feed the cat' on .new-todo
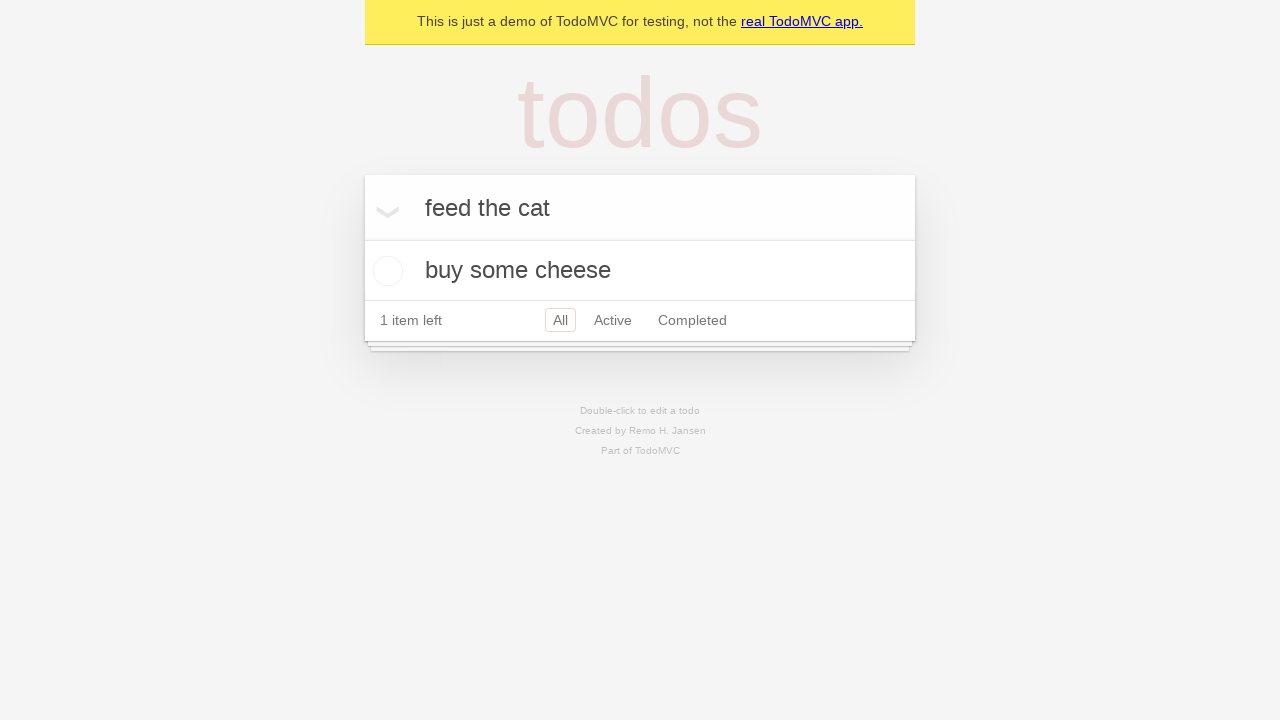

Pressed Enter to create second todo item on .new-todo
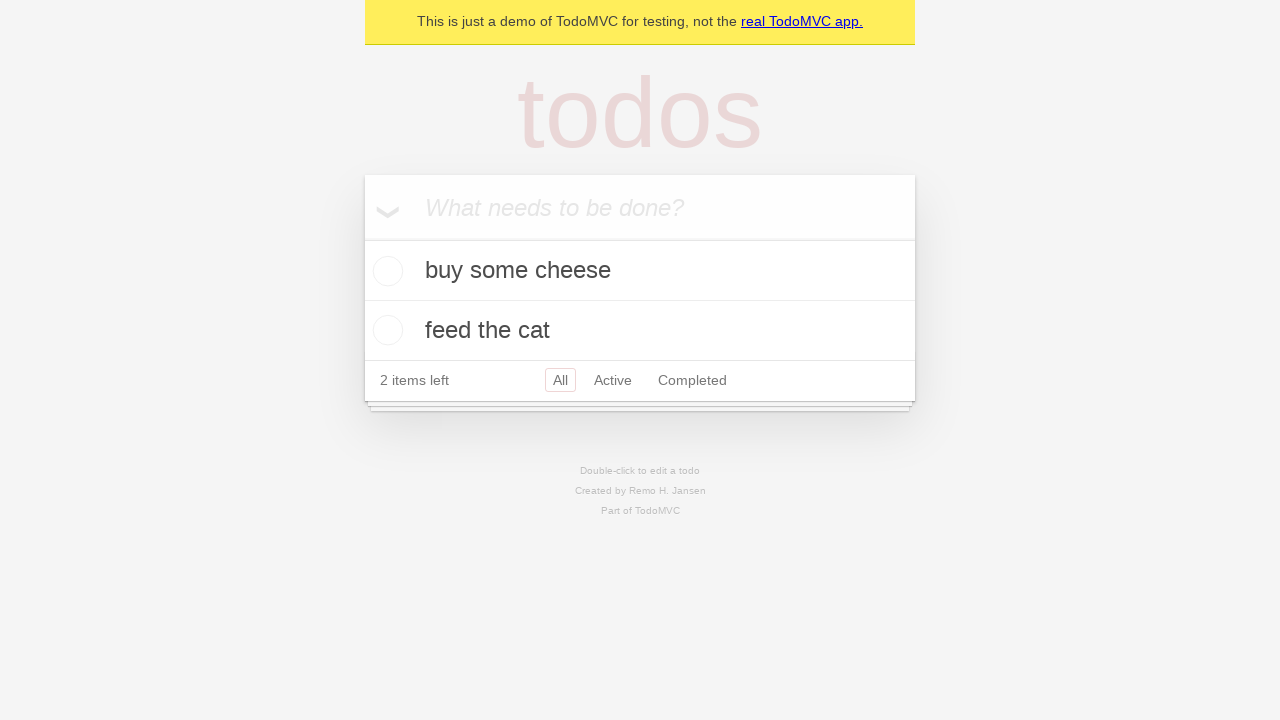

Filled new-todo input with 'book a doctors appointment' on .new-todo
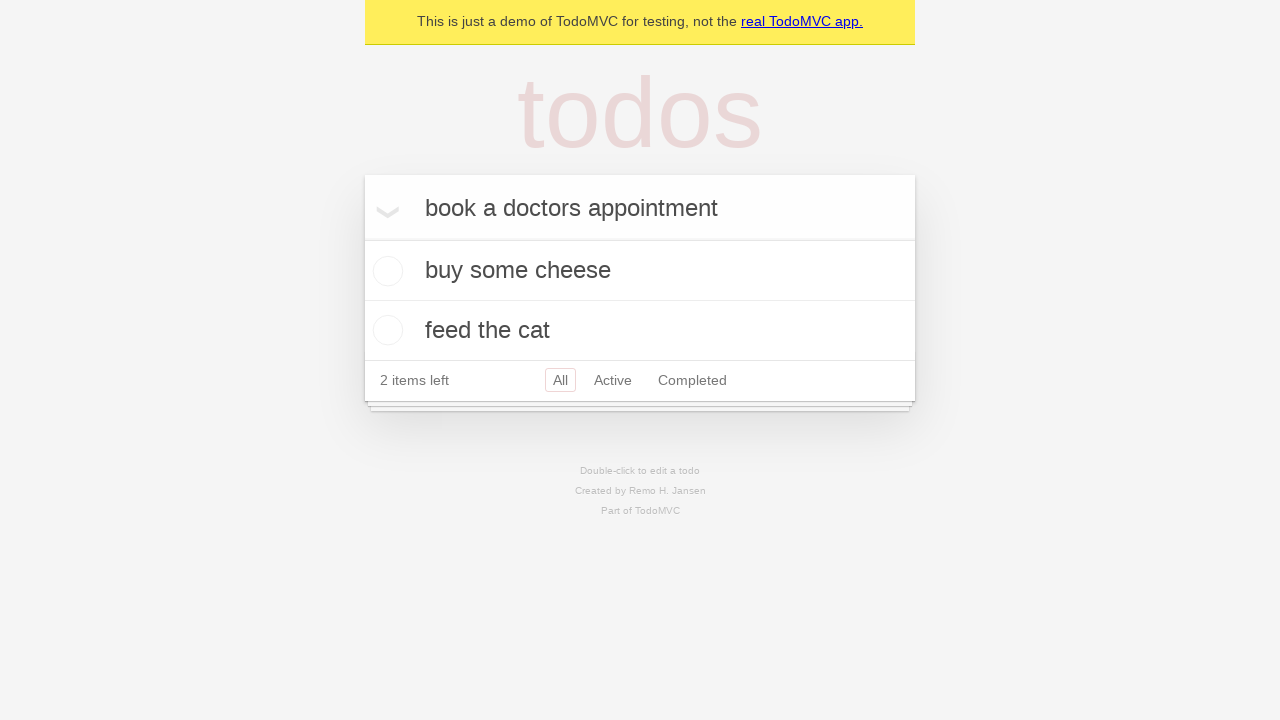

Pressed Enter to create third todo item on .new-todo
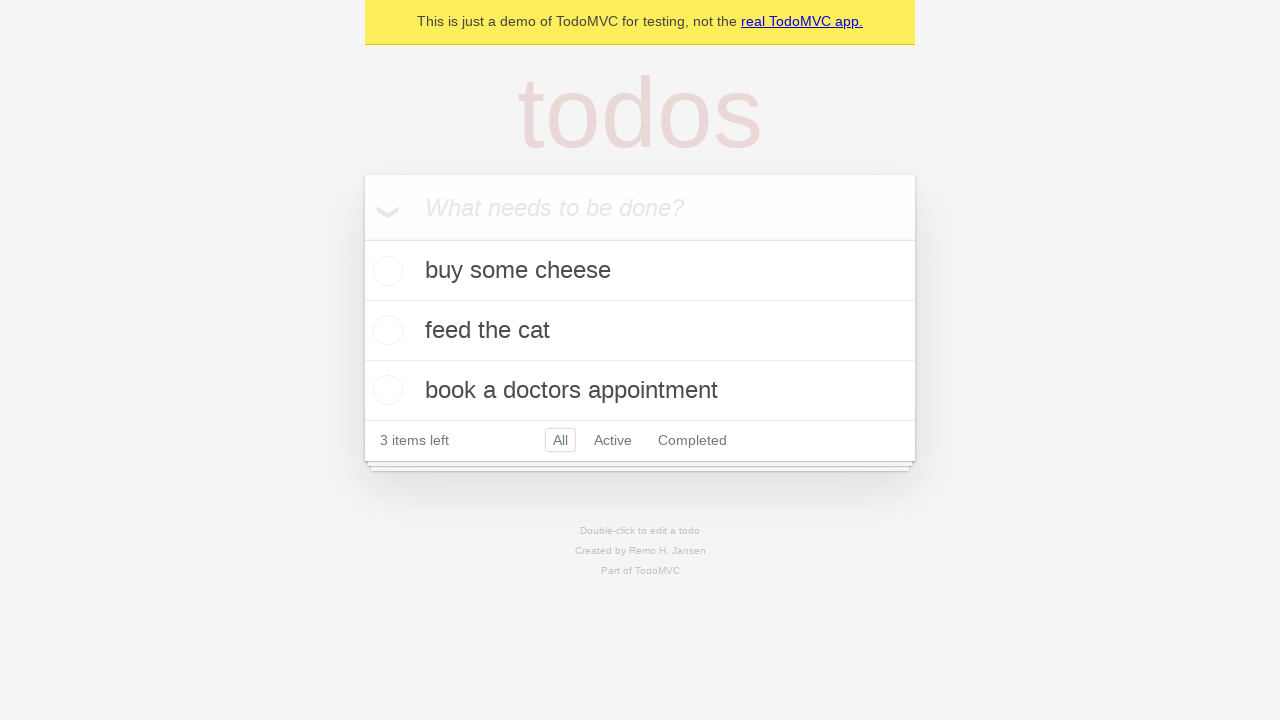

Double-clicked second todo item to enter edit mode at (640, 331) on .todo-list li >> nth=1
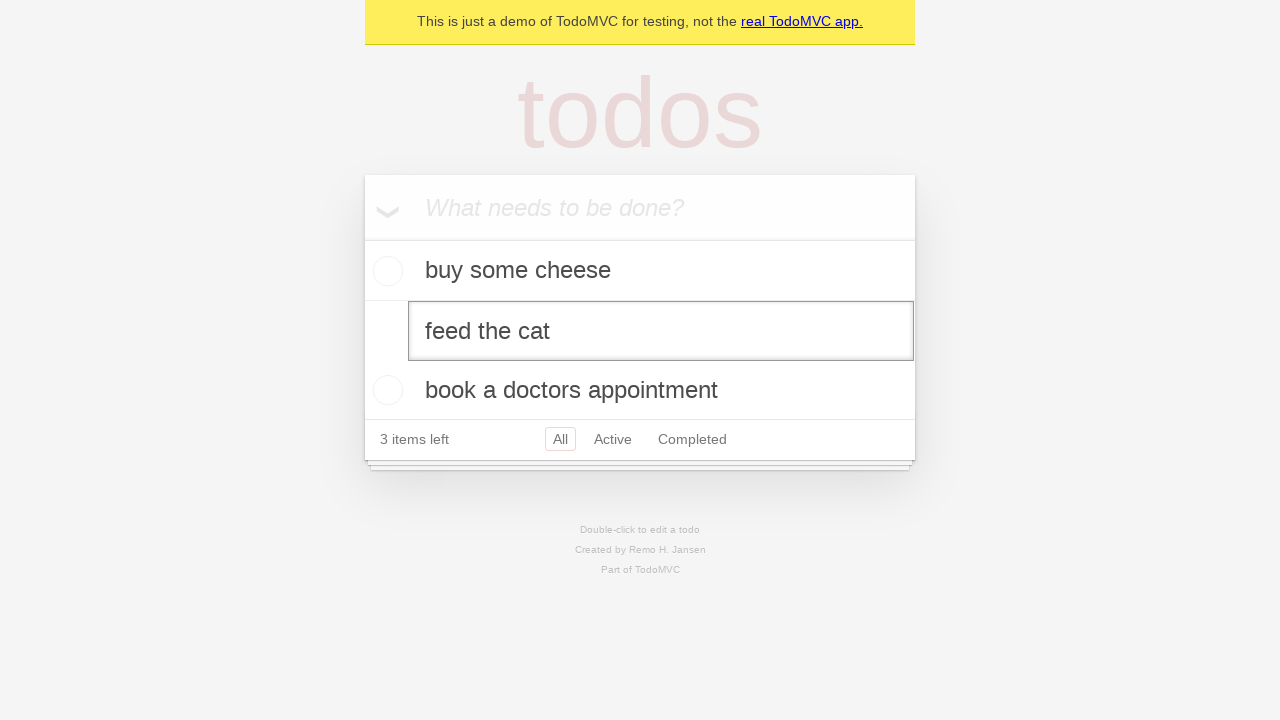

Filled edit field with 'buy some sausages' on .todo-list li >> nth=1 >> .edit
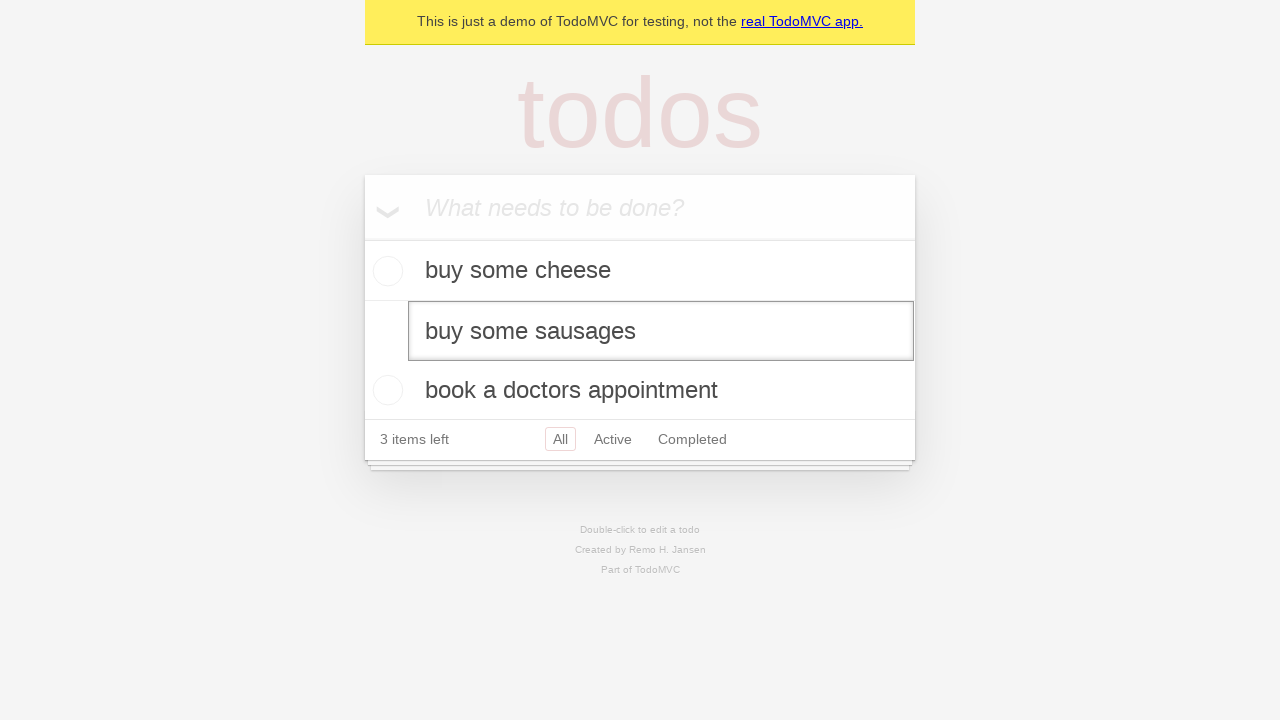

Pressed Enter to save edited todo item on .todo-list li >> nth=1 >> .edit
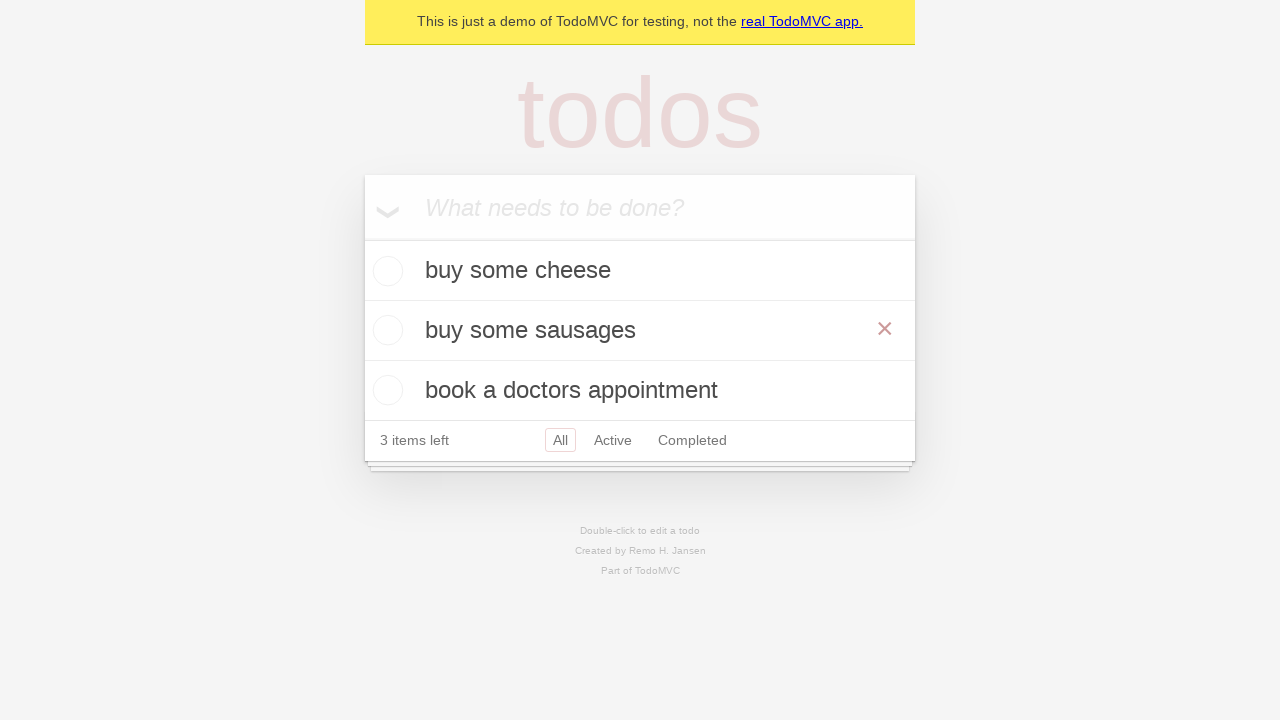

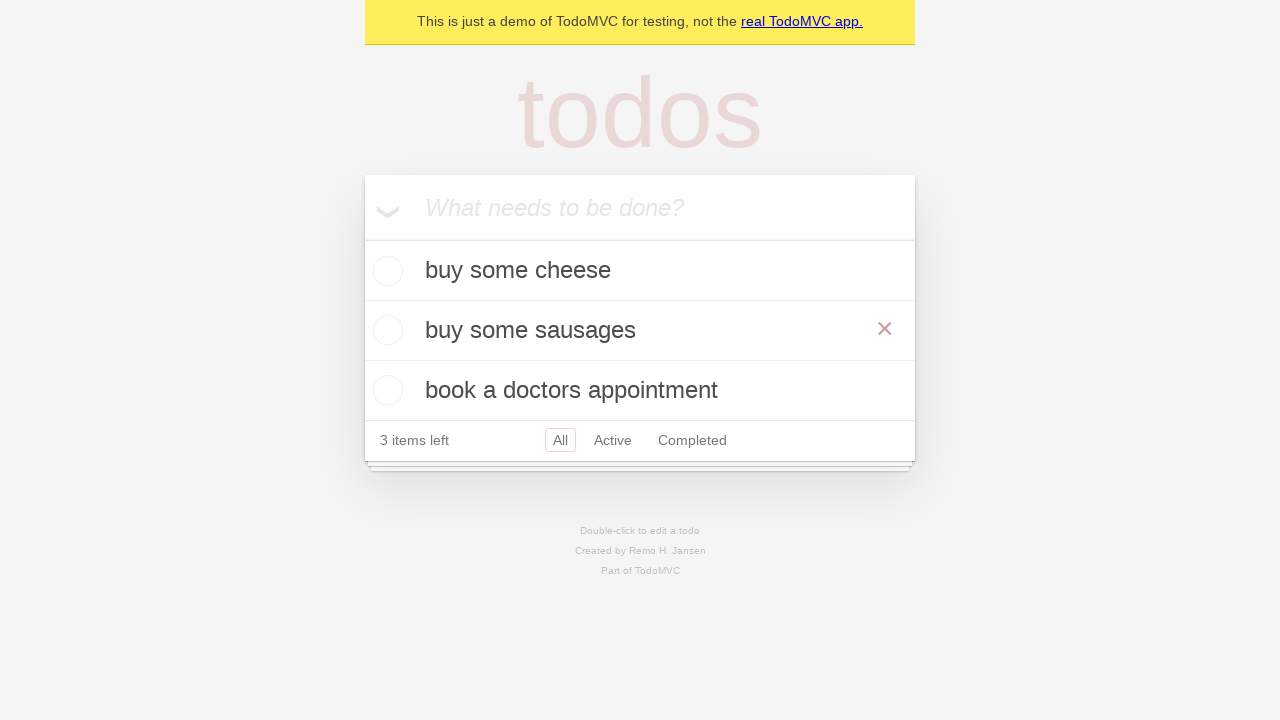